Tests filling out a practice form with personal information including name, email, gender, phone number, subjects, address, date of birth, and file upload, then submits the form.

Starting URL: https://demoqa.com/automation-practice-form

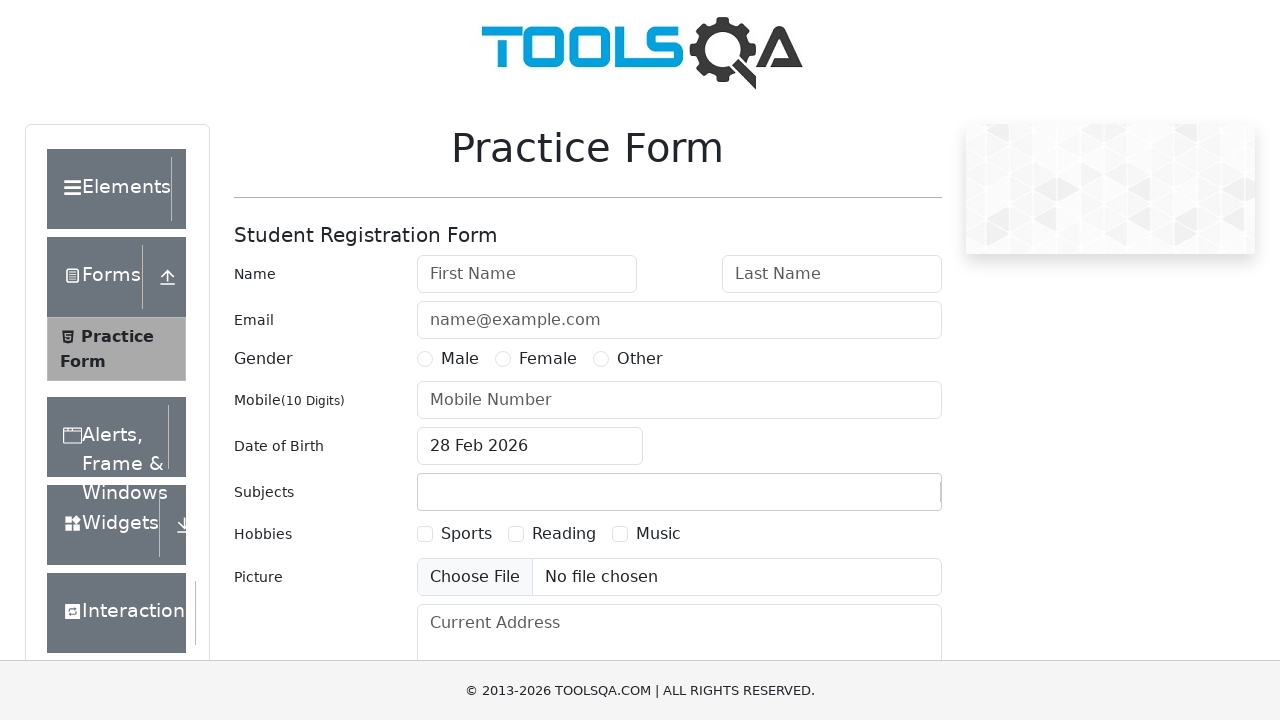

Filled first name field with 'Nимя' on #firstName
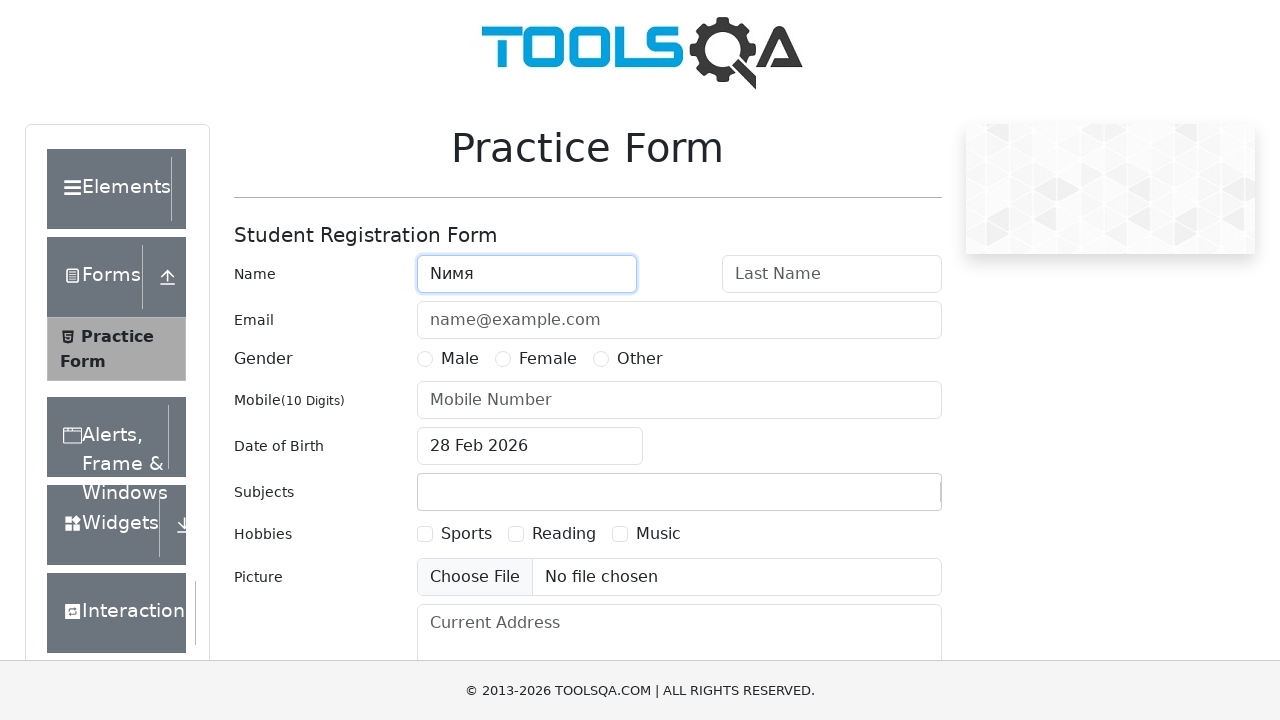

Filled last name field with 'Фамили' on #lastName
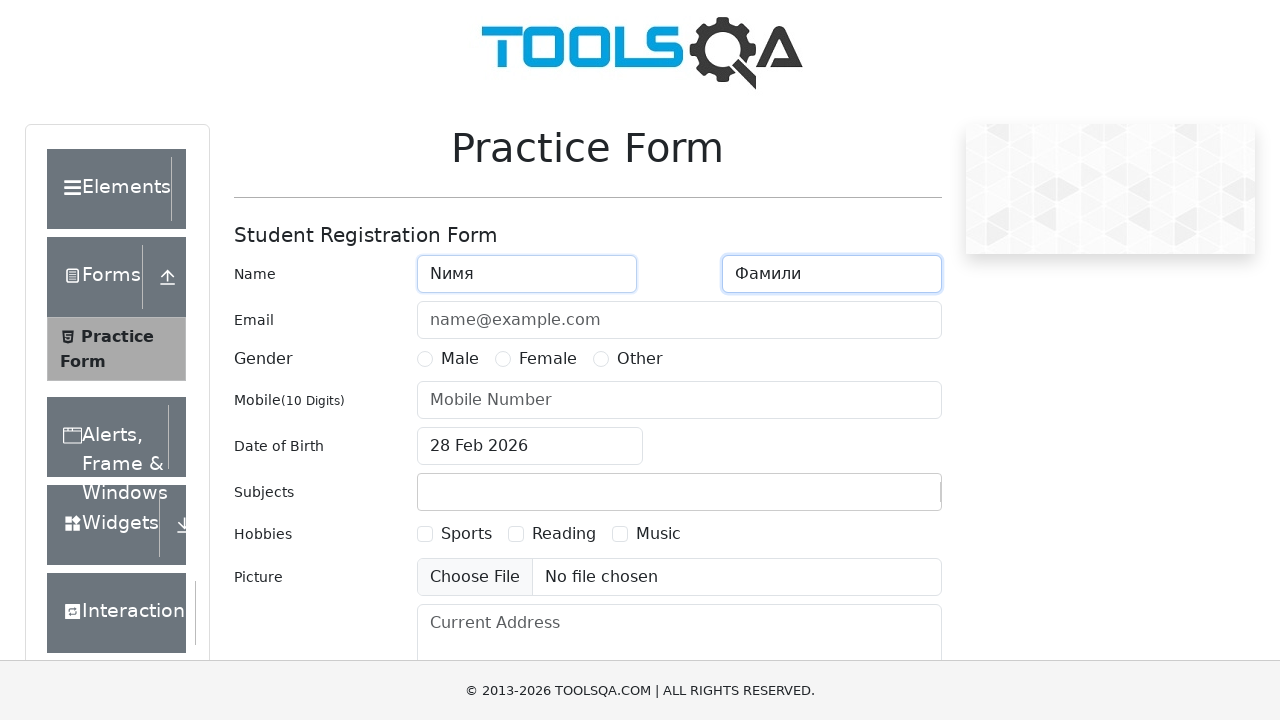

Filled email field with 'User@email.com' on #userEmail
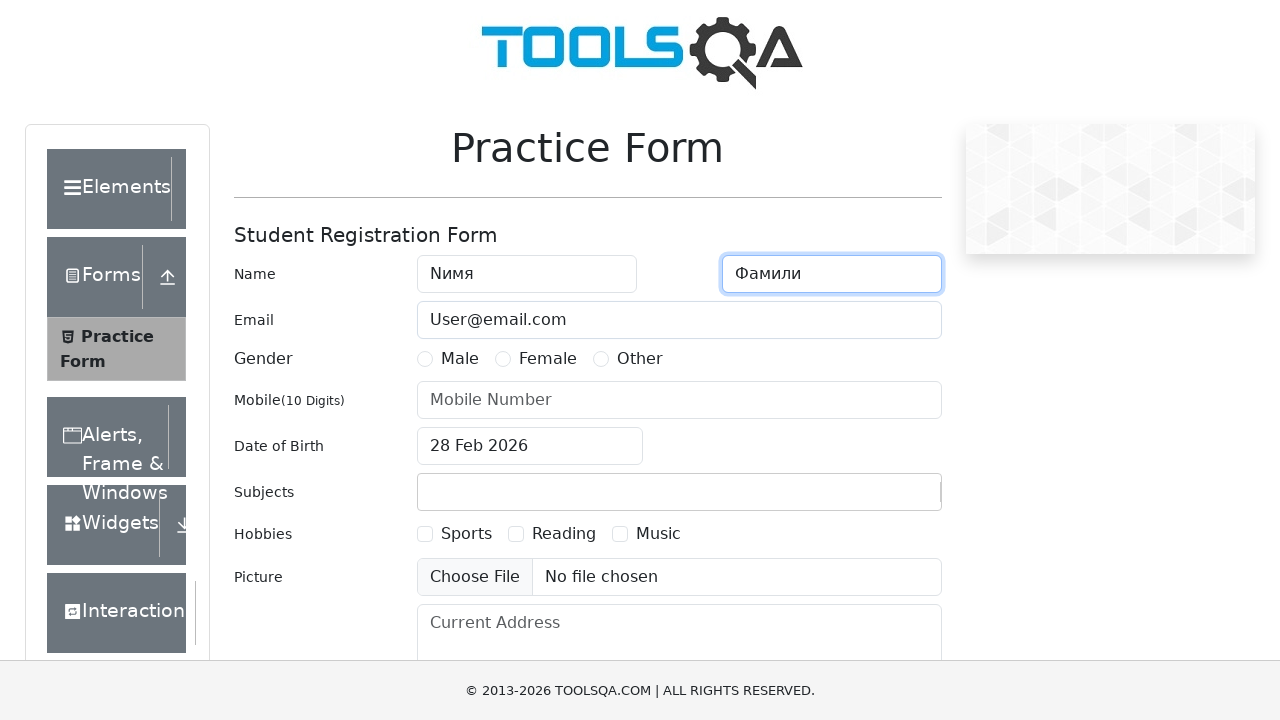

Selected 'Other' gender option at (640, 359) on label[for='gender-radio-3']
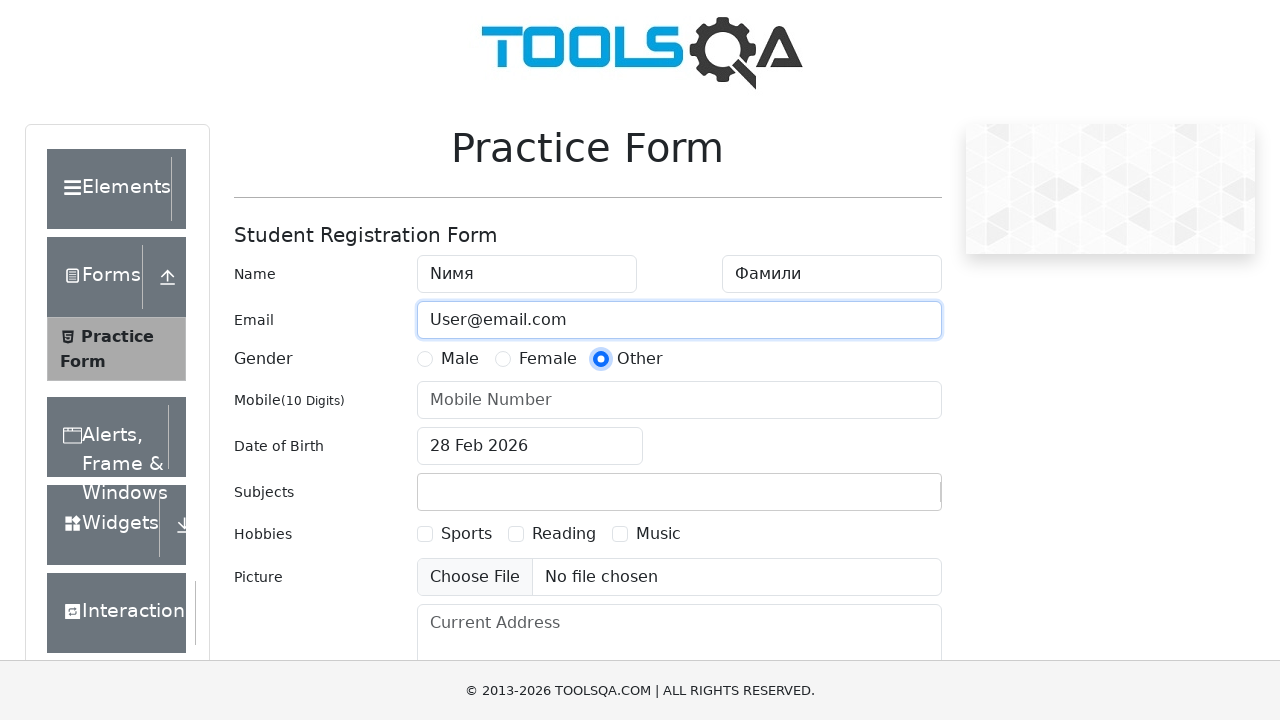

Filled phone number with '8999000001' on #userNumber
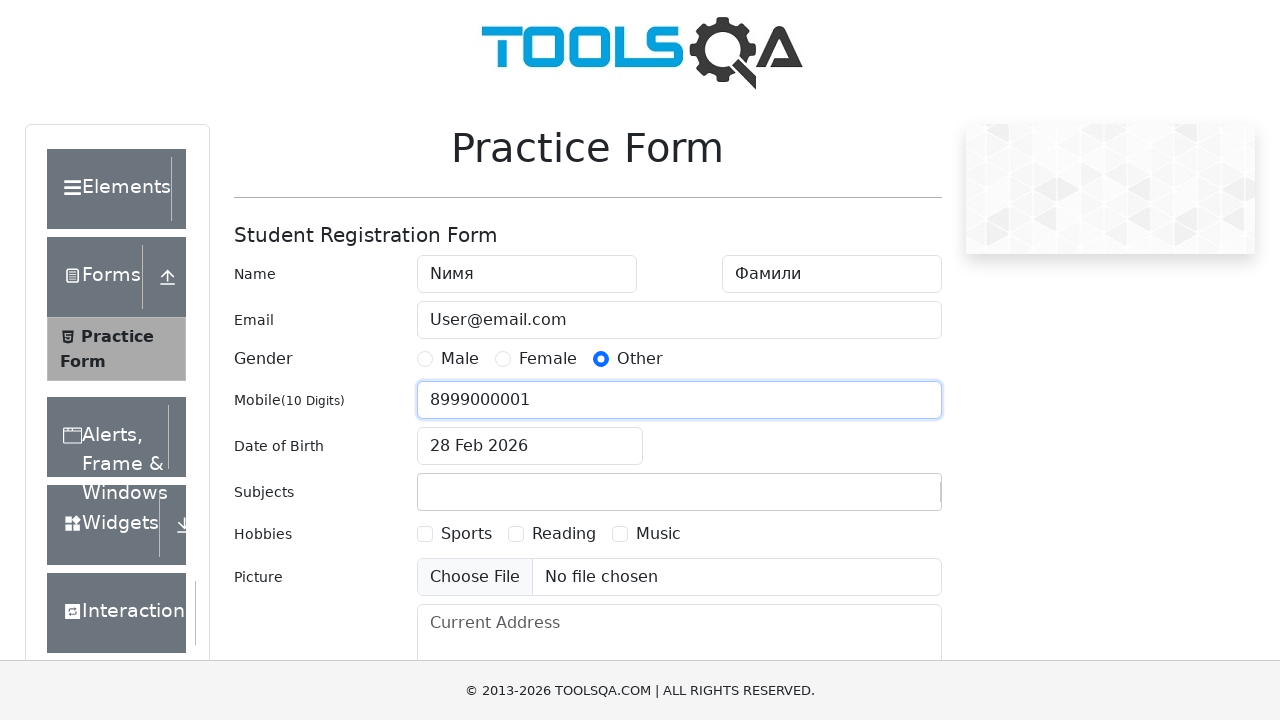

Uploaded test file
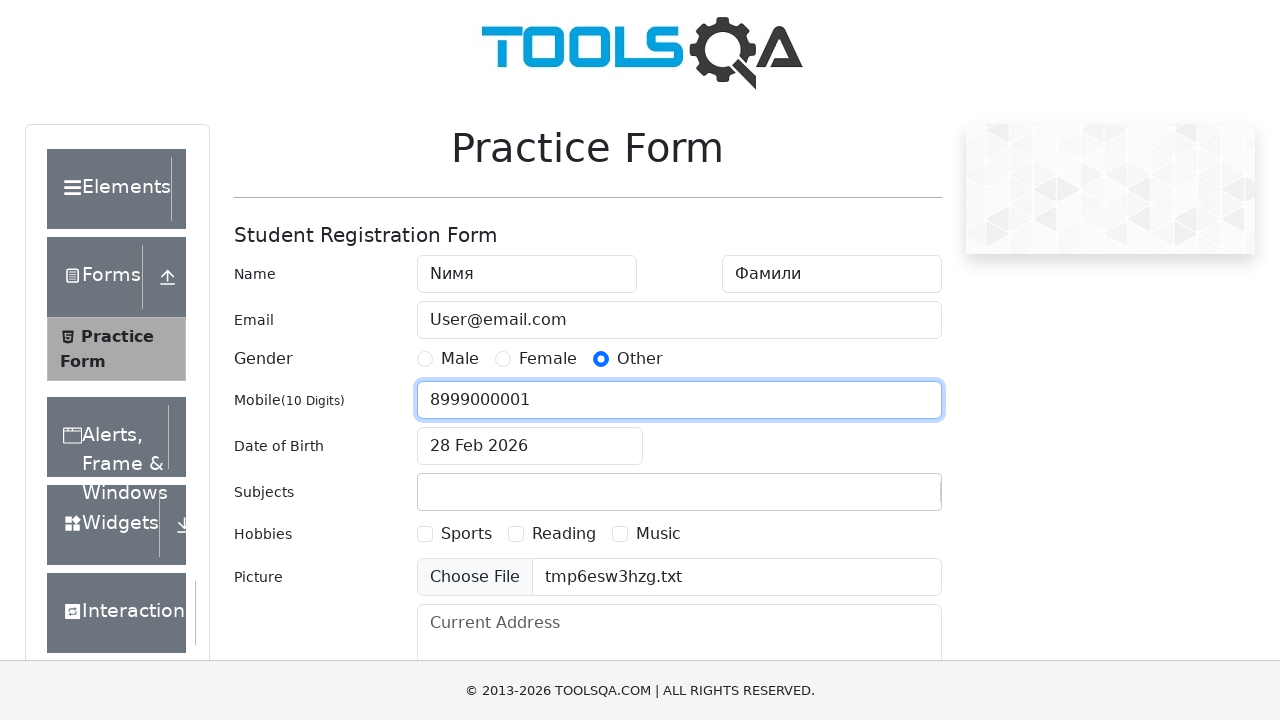

Typed 'a' in subjects field on #subjectsInput
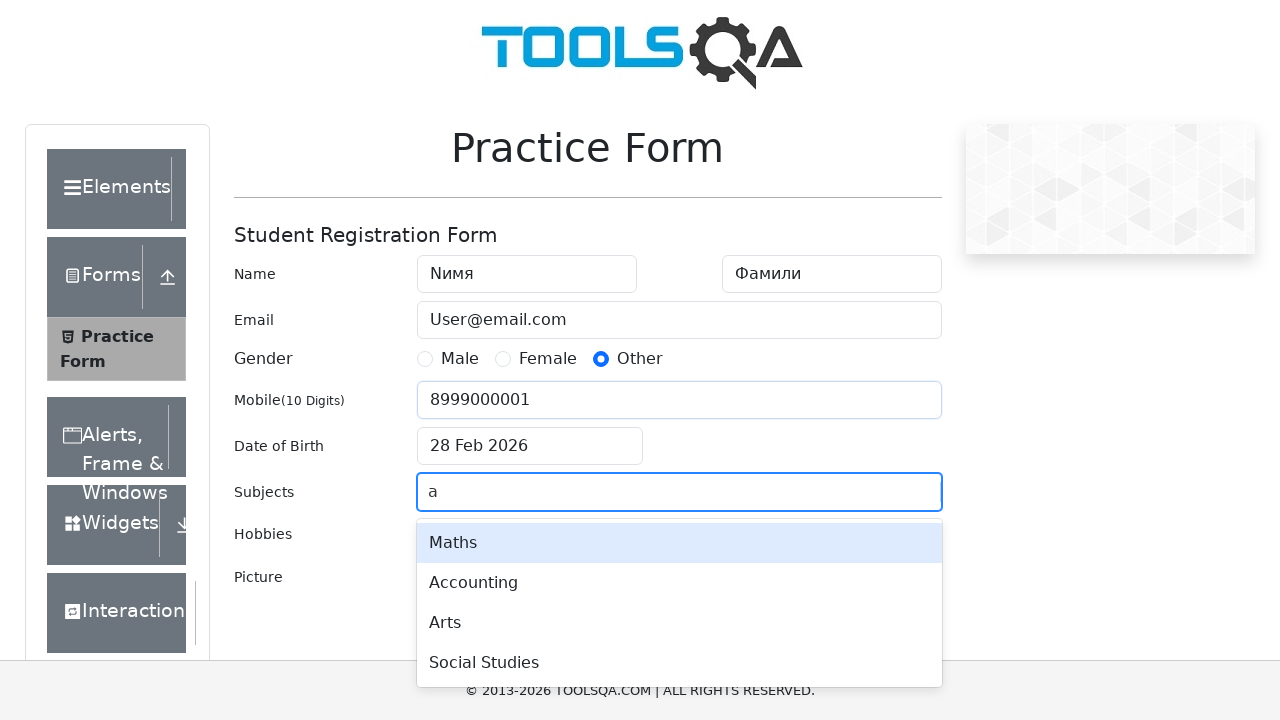

Pressed Enter to add first subject on #subjectsInput
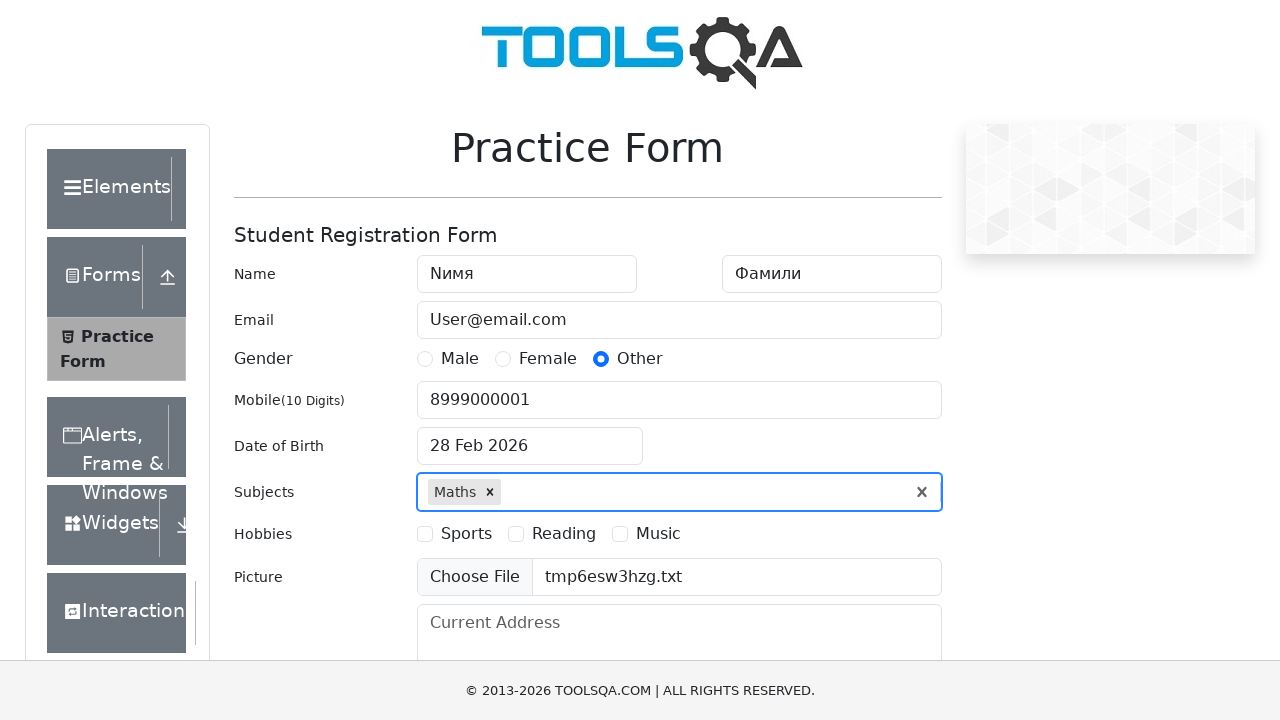

Typed 'i' in subjects field on #subjectsInput
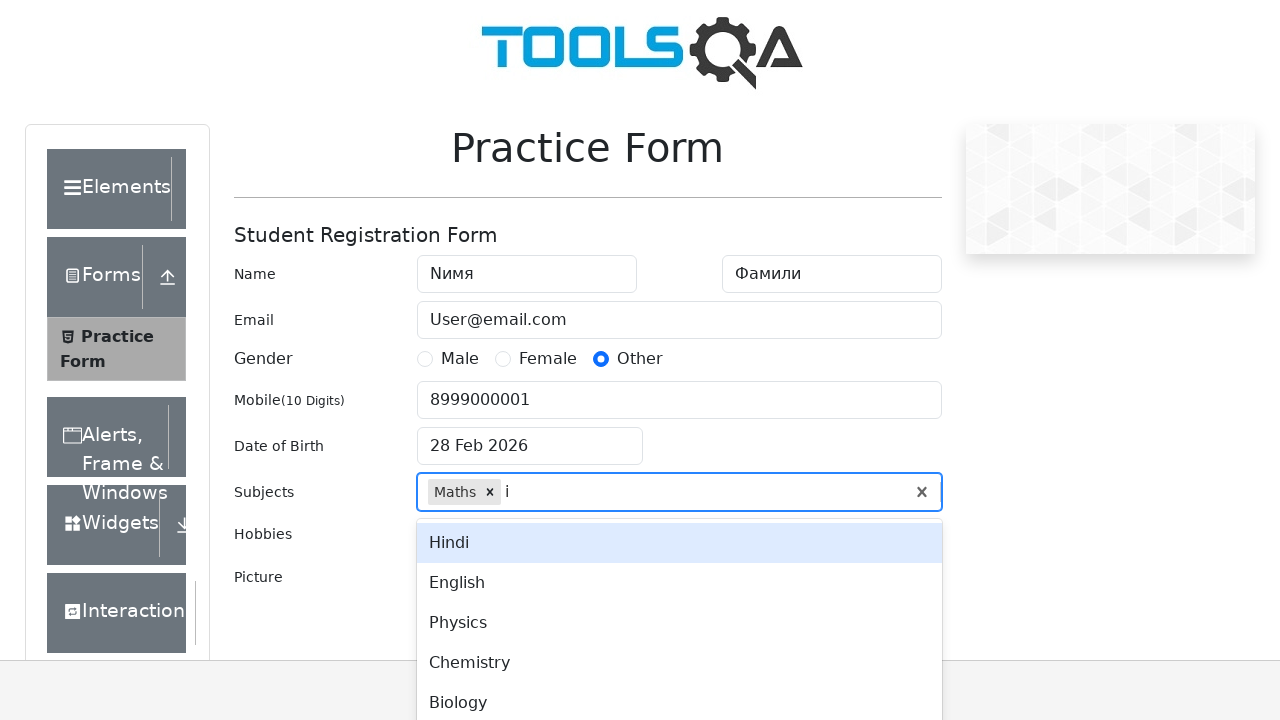

Pressed Enter to add second subject on #subjectsInput
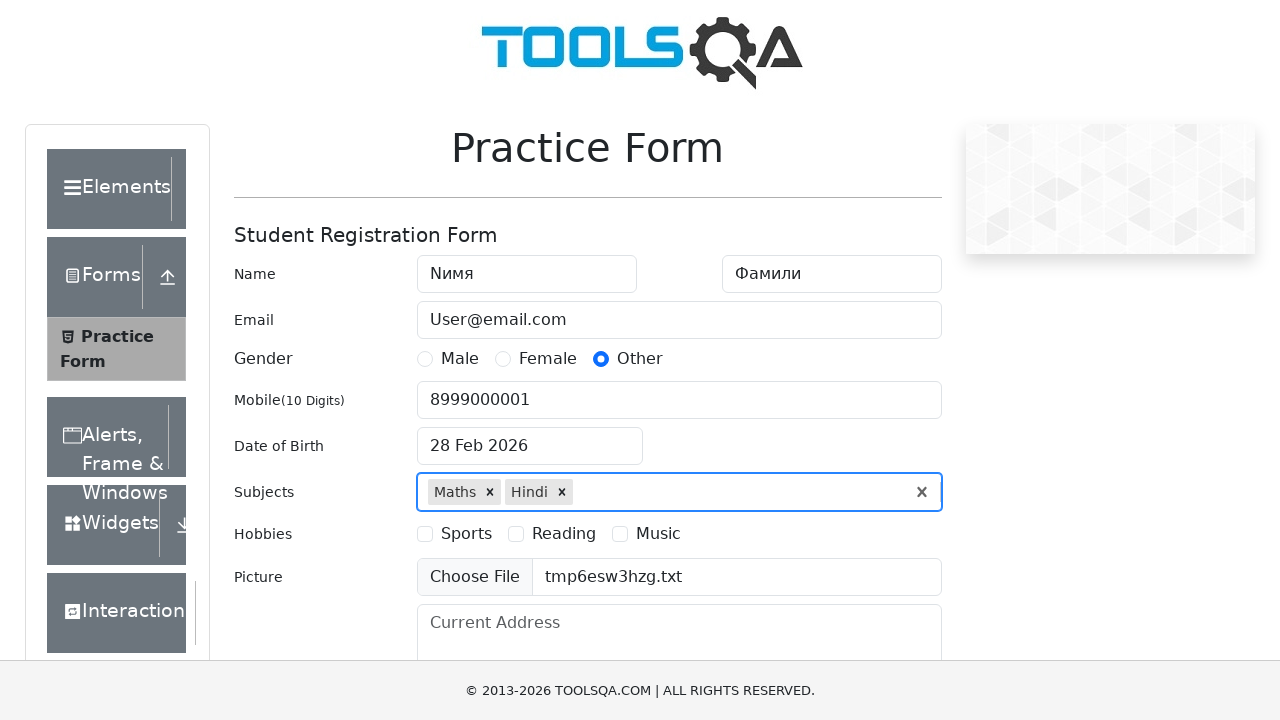

Typed 'm' in subjects field on #subjectsInput
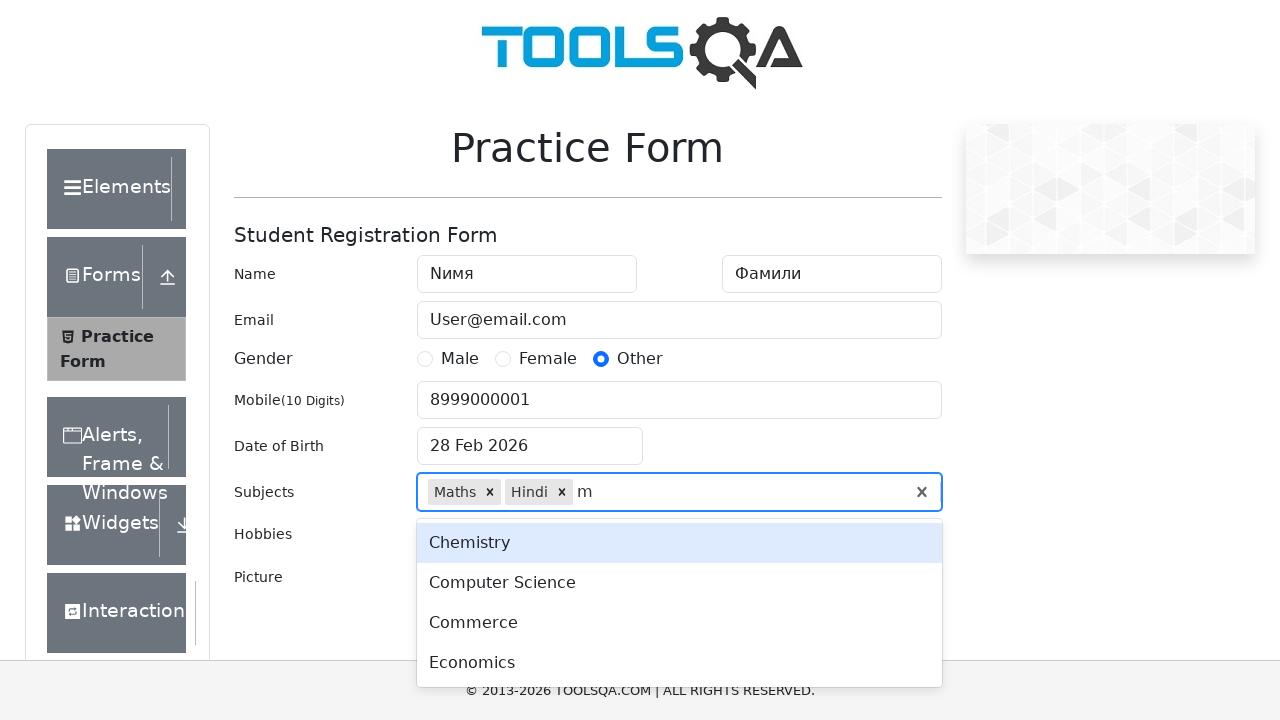

Pressed Enter to add third subject on #subjectsInput
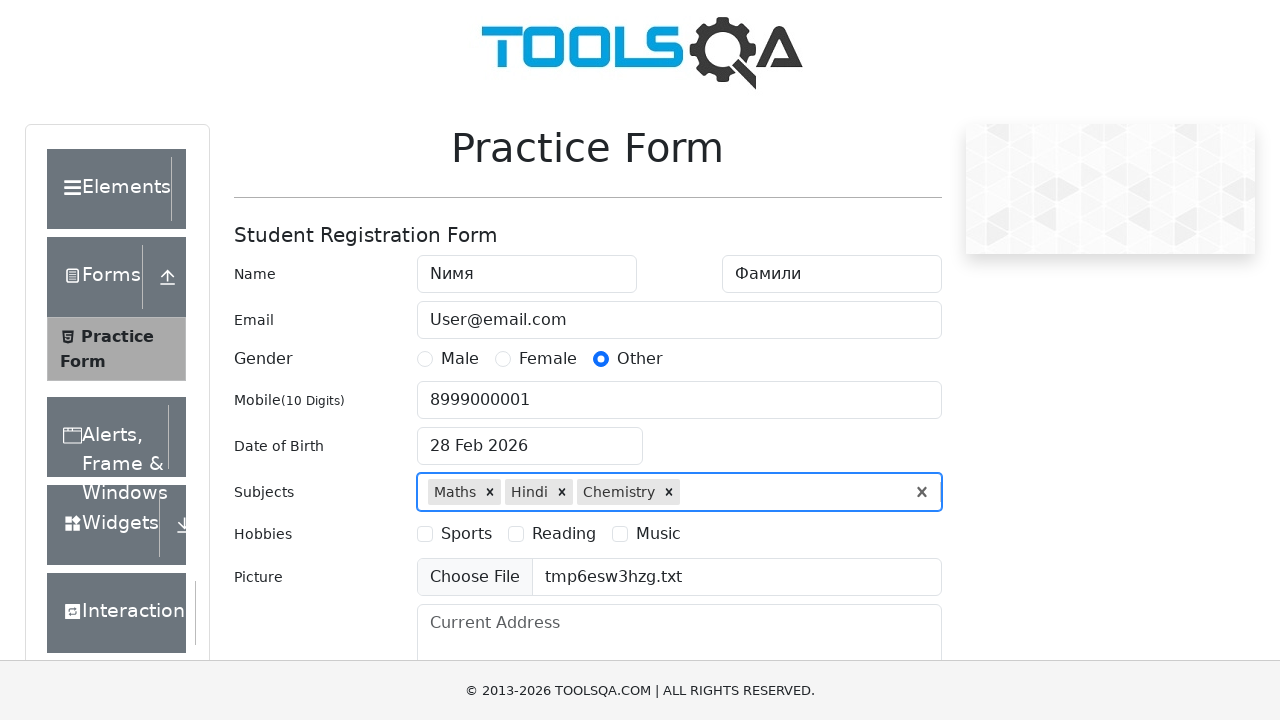

Filled current address field on #currentAddress
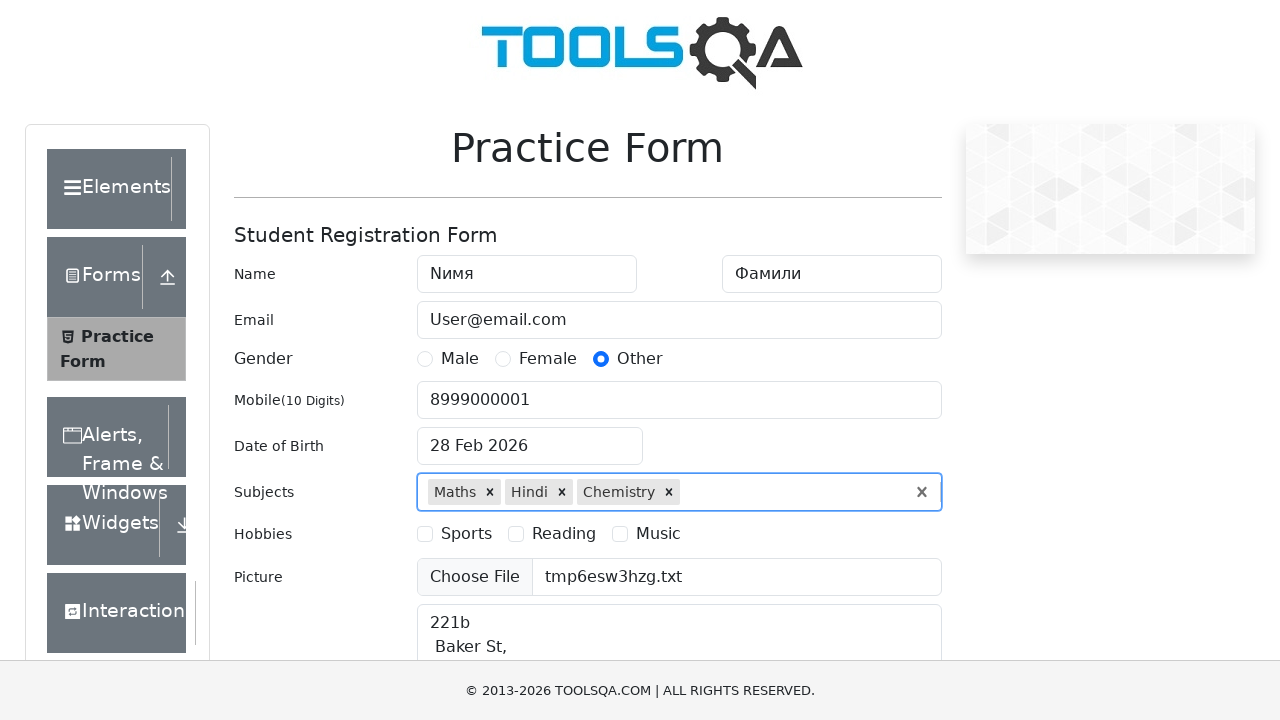

Clicked date of birth field to open calendar at (530, 446) on #dateOfBirthInput
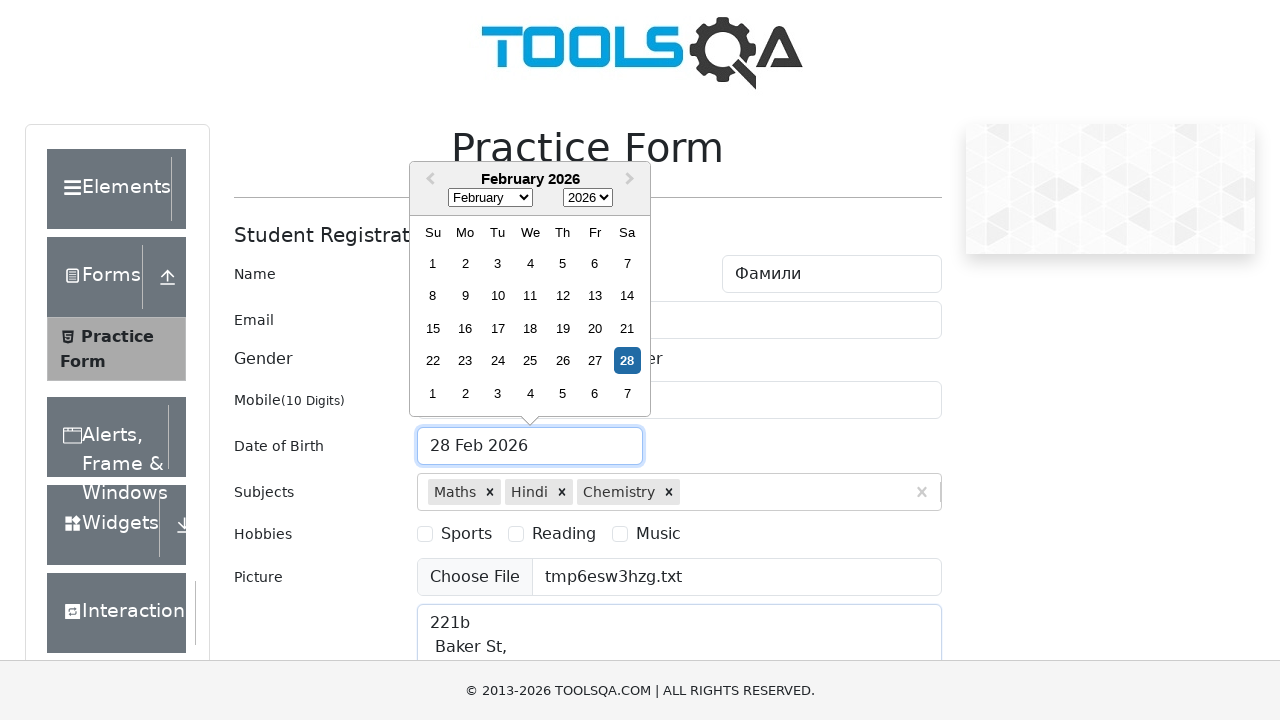

Pressed Escape to close calendar on body
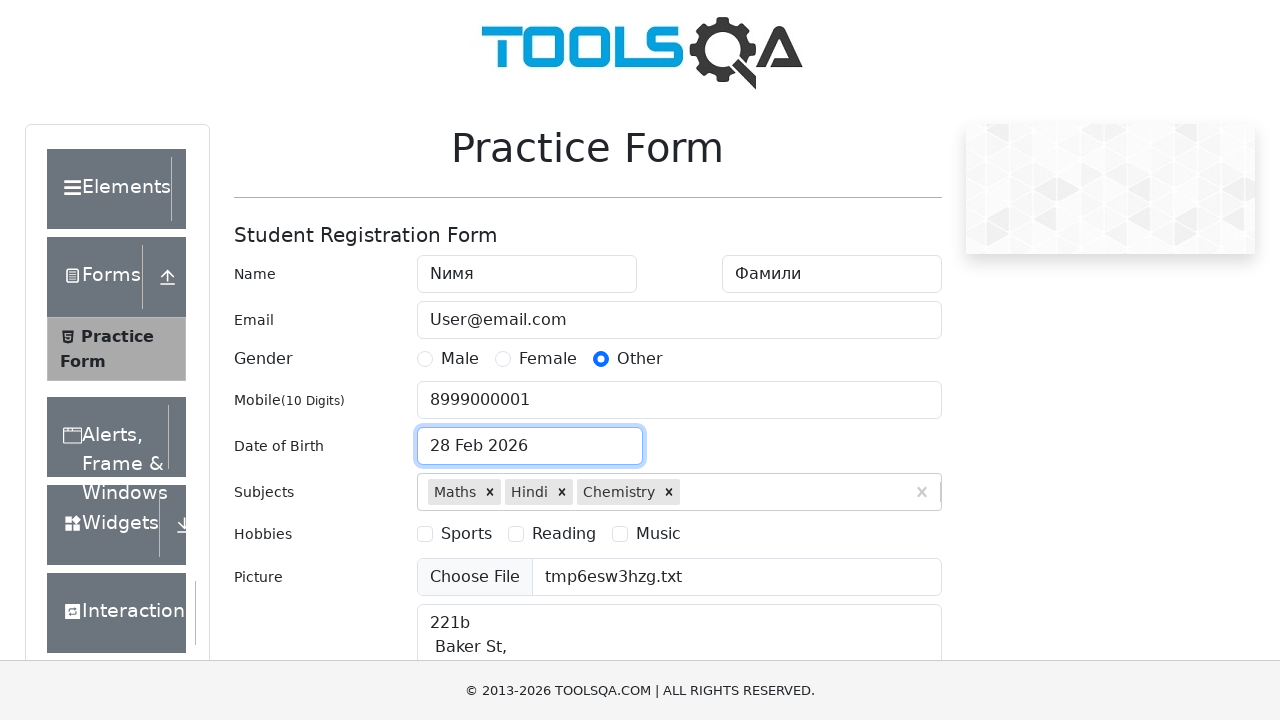

Clicked submit button to submit the form at (885, 499) on #submit
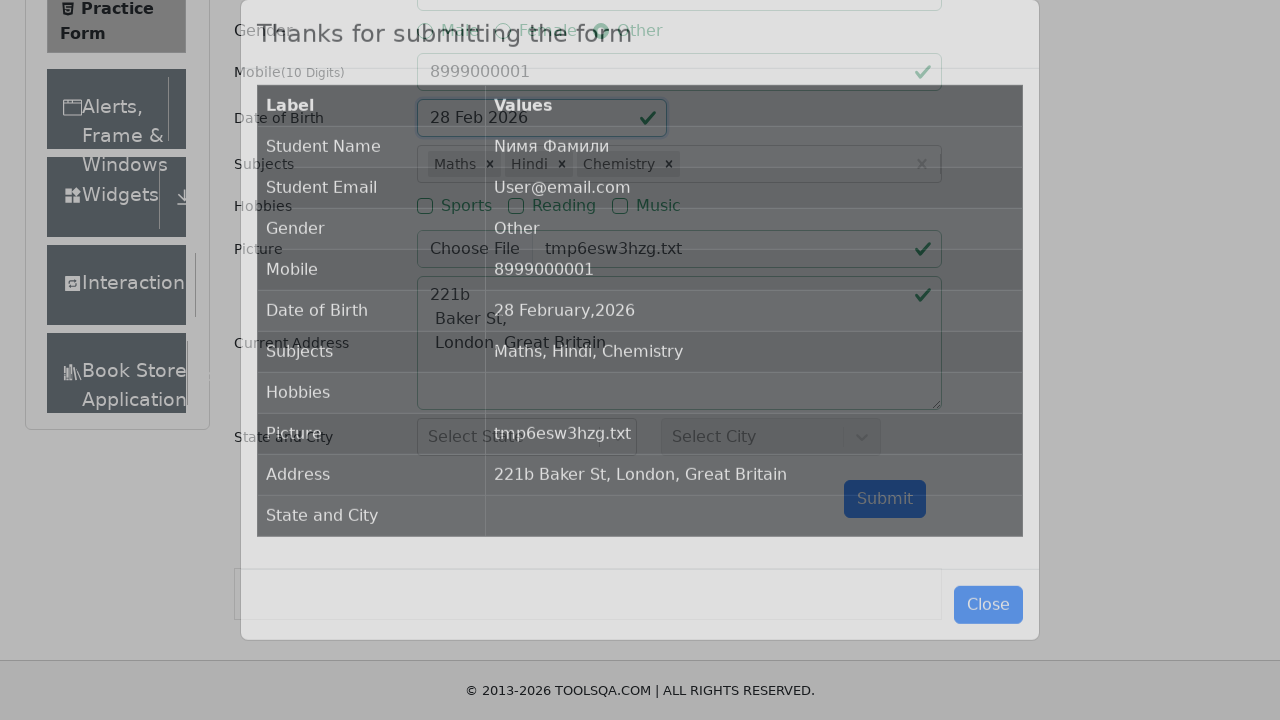

Cleaned up temporary file
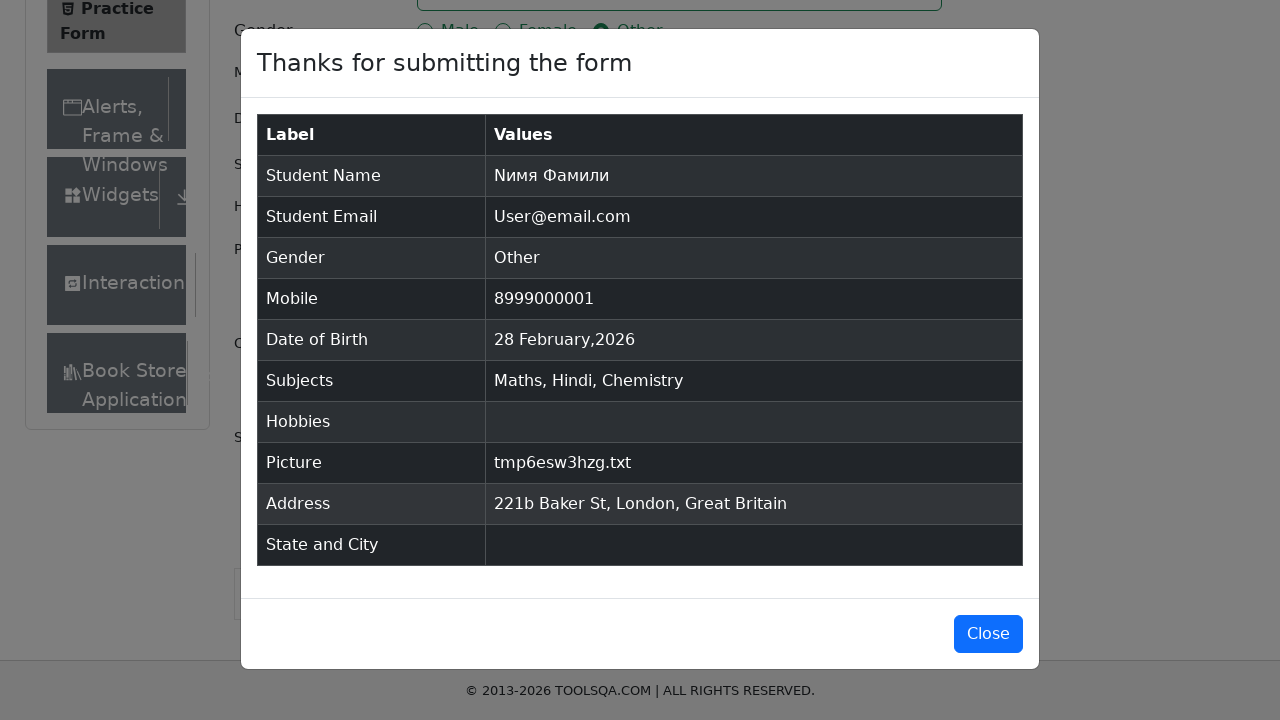

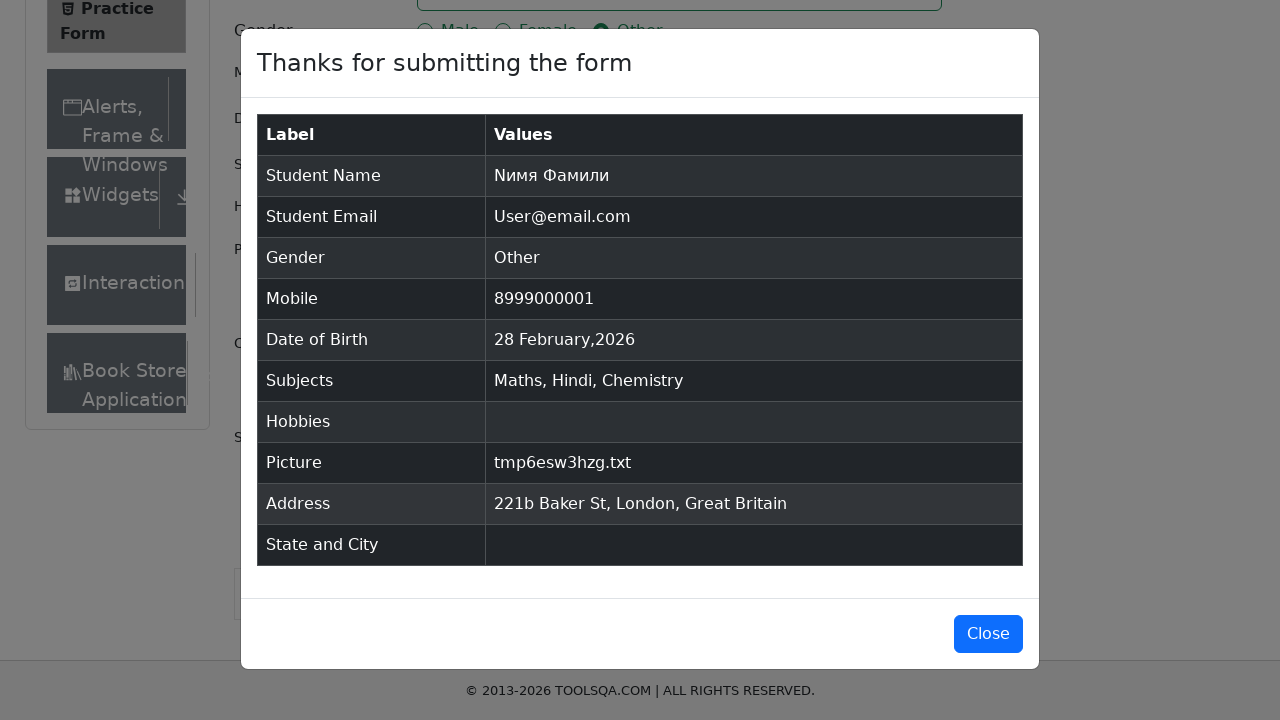